Searches for "very soft" on the books page and verifies no results are found

Starting URL: https://demoqa.com/books

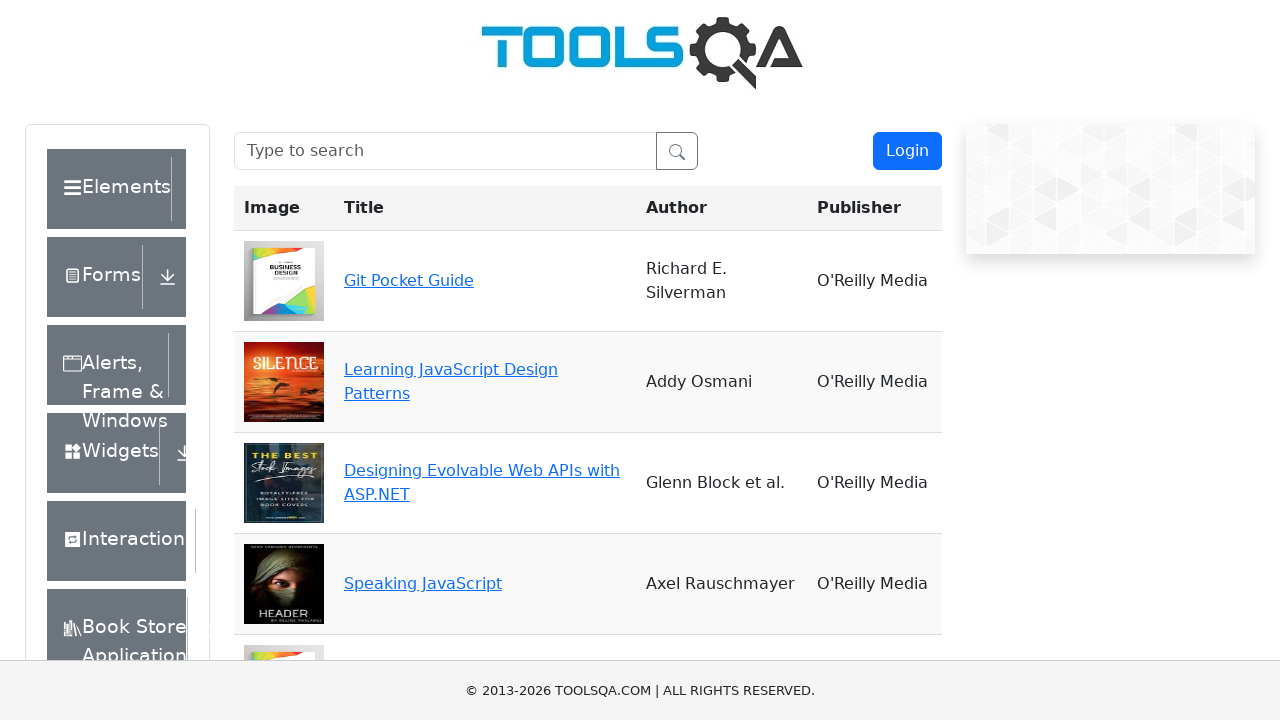

Filled search field with 'very soft' on input[type='search'], input[placeholder*='Search'], #searchBox
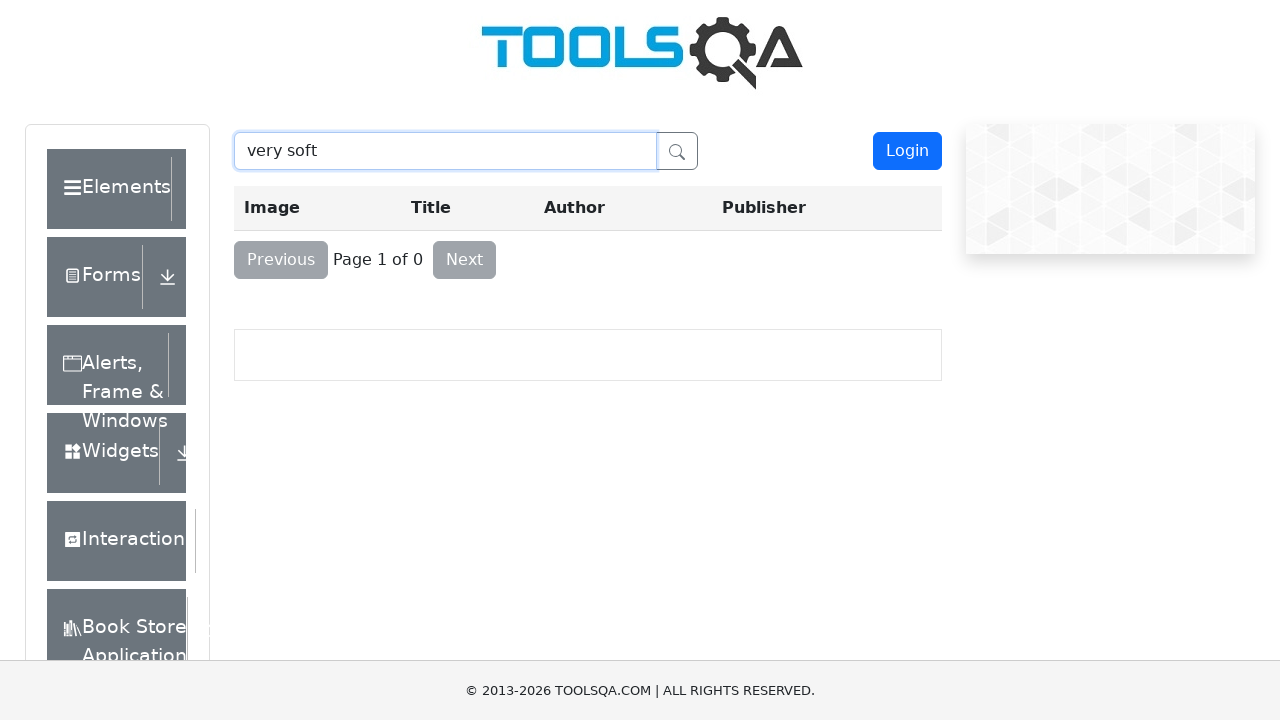

Pressed Enter to trigger search for 'very soft' on input[type='search'], input[placeholder*='Search'], #searchBox
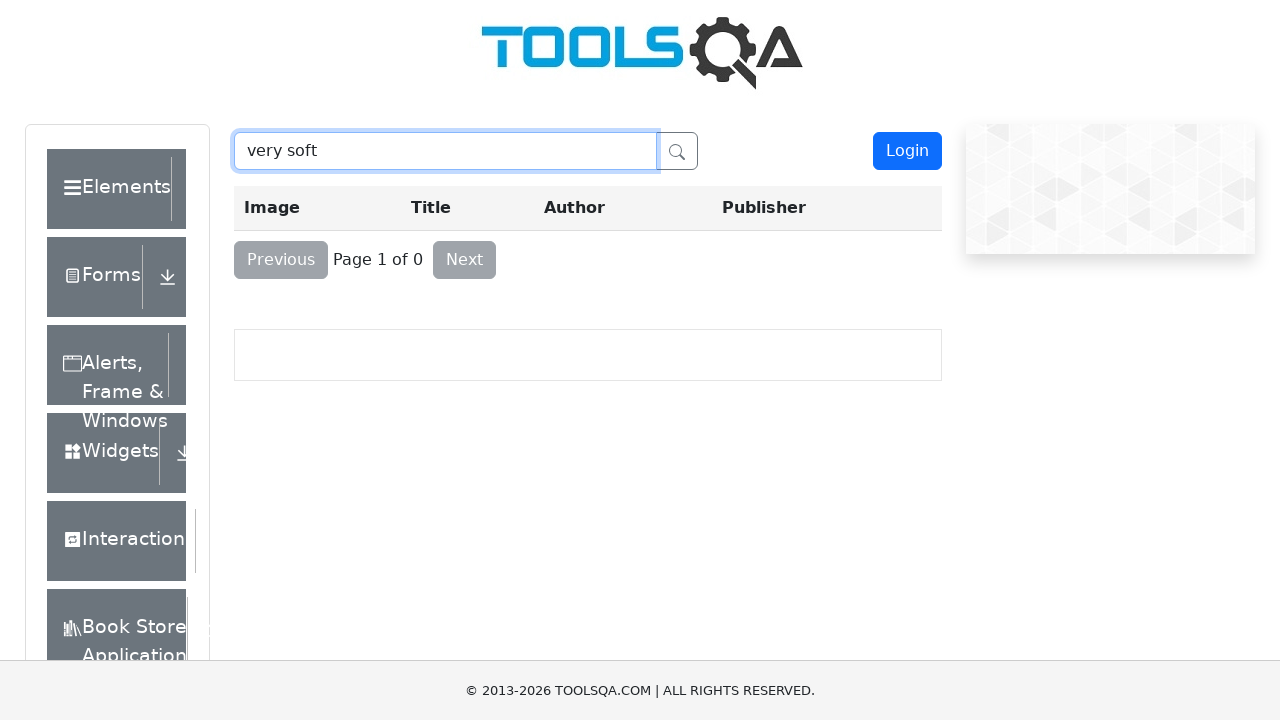

Waited for search results to update
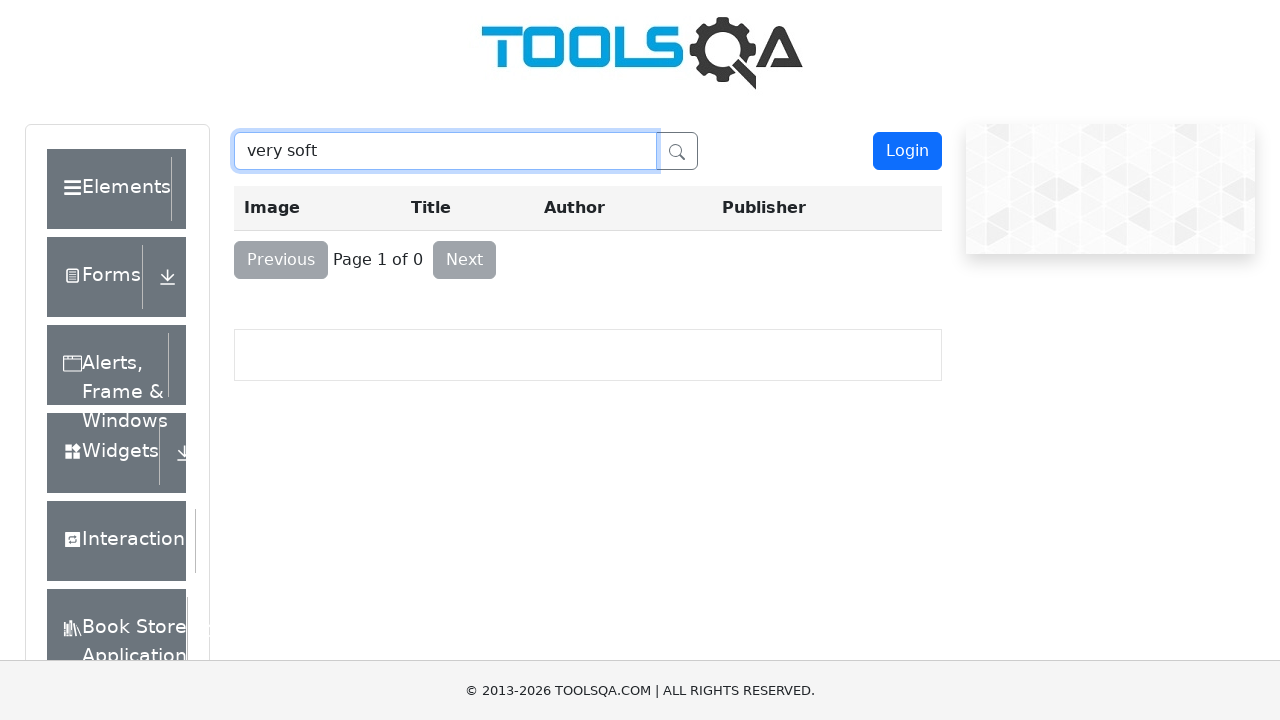

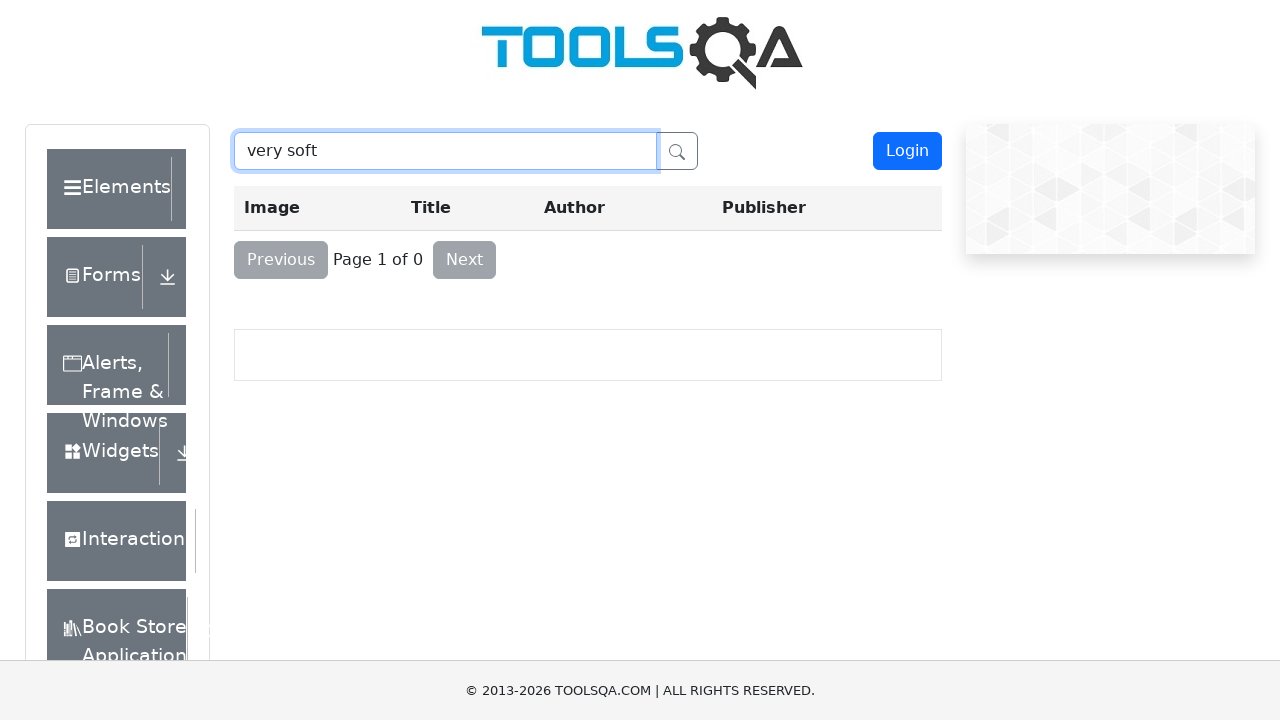